Navigates to the GeeksforGeeks homepage and maximizes the browser window to verify the site loads correctly.

Starting URL: https://www.geeksforgeeks.org/

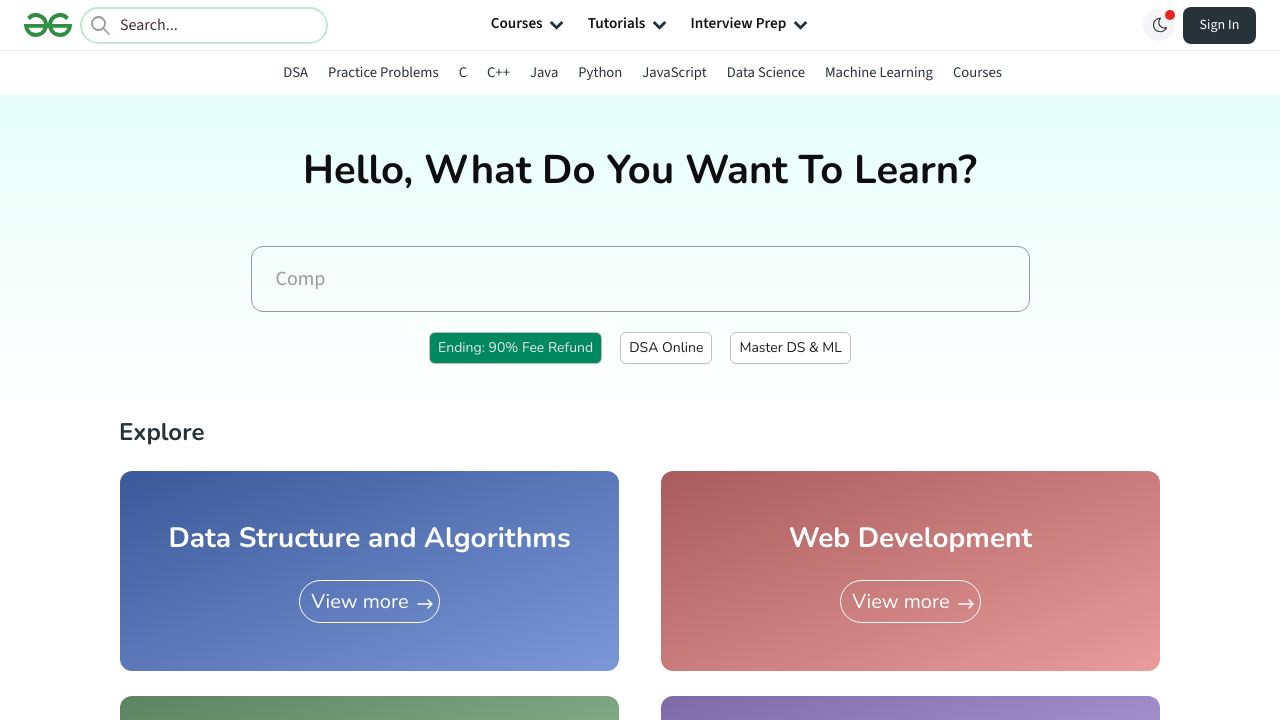

Page loaded with domcontentloaded state
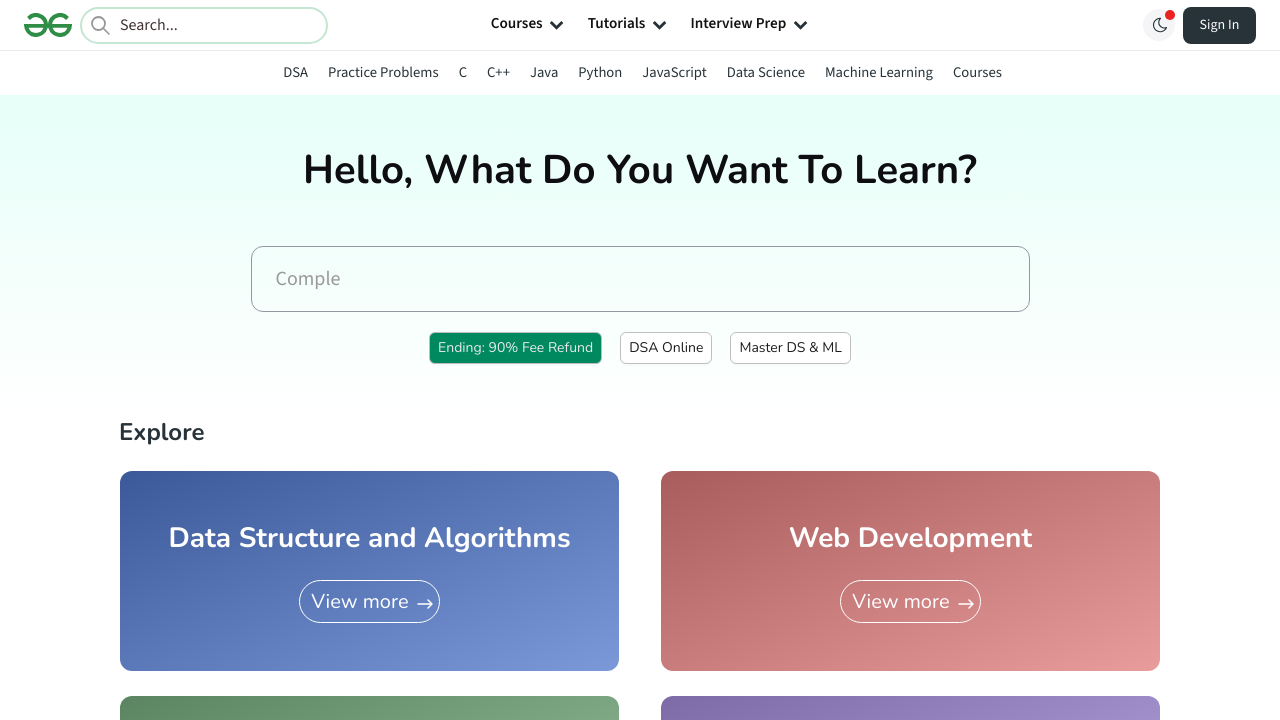

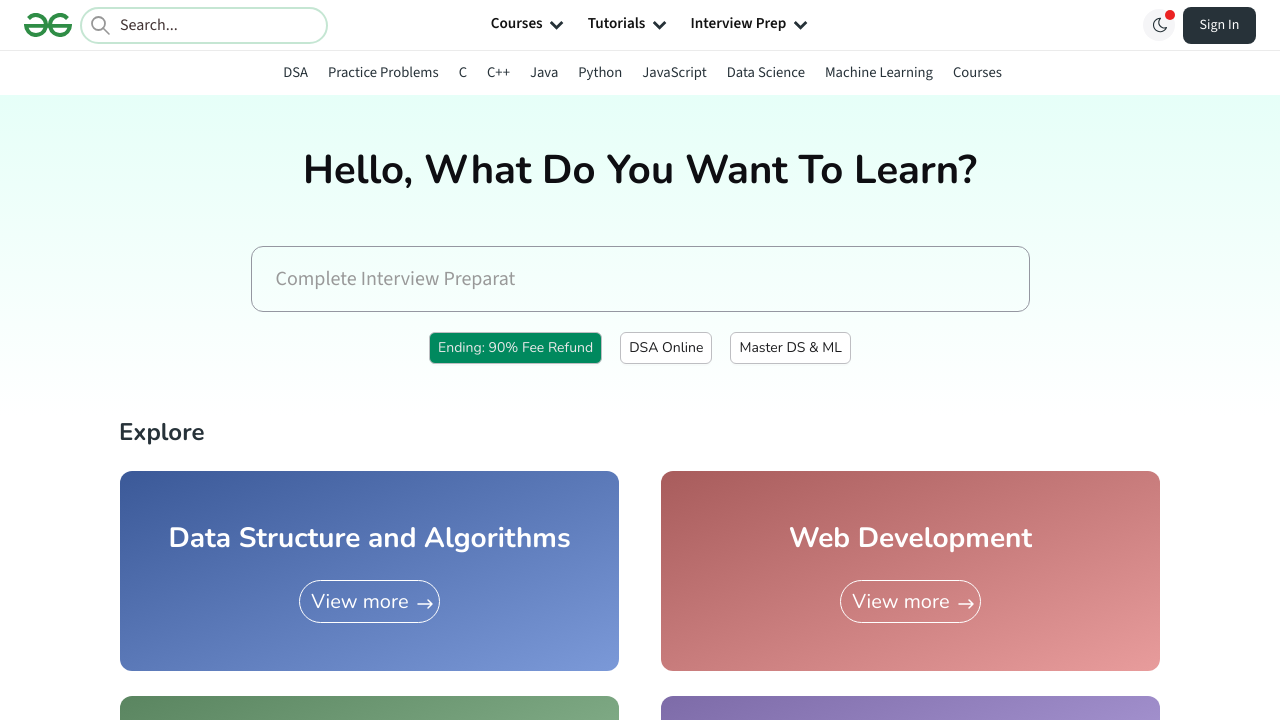